Tests user registration functionality by navigating to the registration page, filling out the registration form with unique credentials, and verifying the welcome message is displayed after successful registration.

Starting URL: https://parabank.parasoft.com/parabank/index.htm

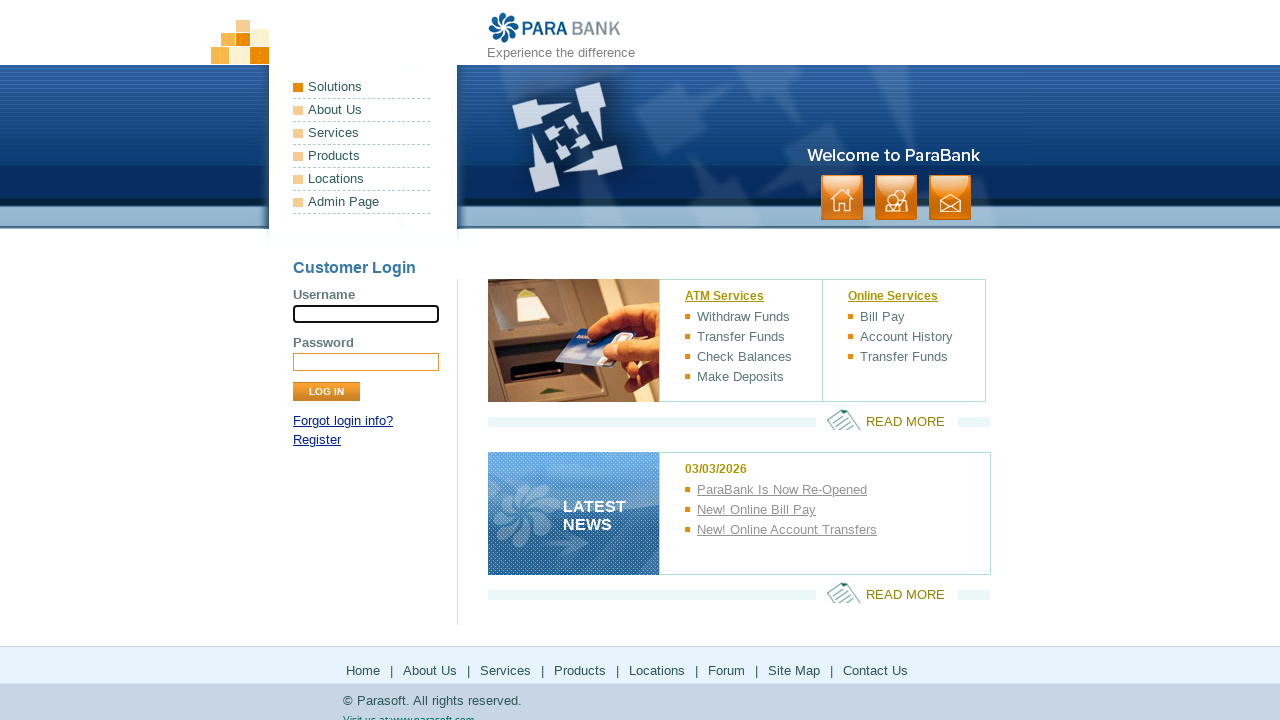

Clicked on Register link at (317, 440) on a[href*='register']
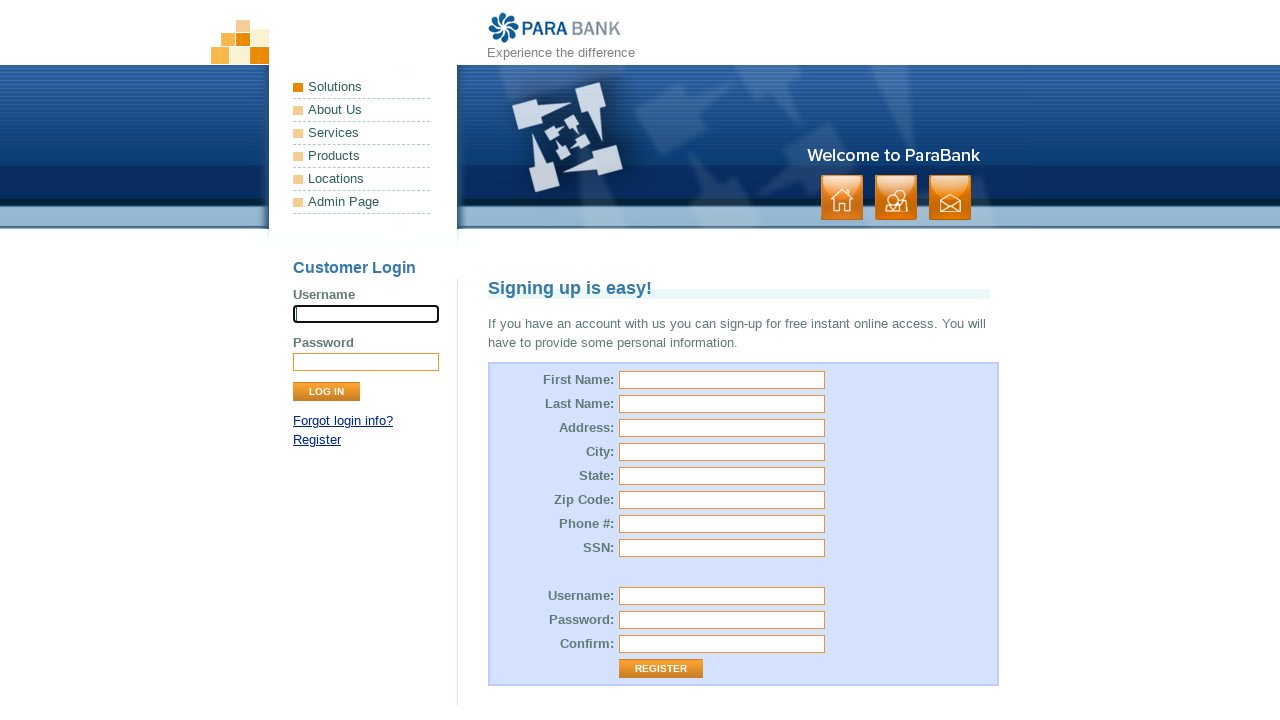

Registration form loaded successfully
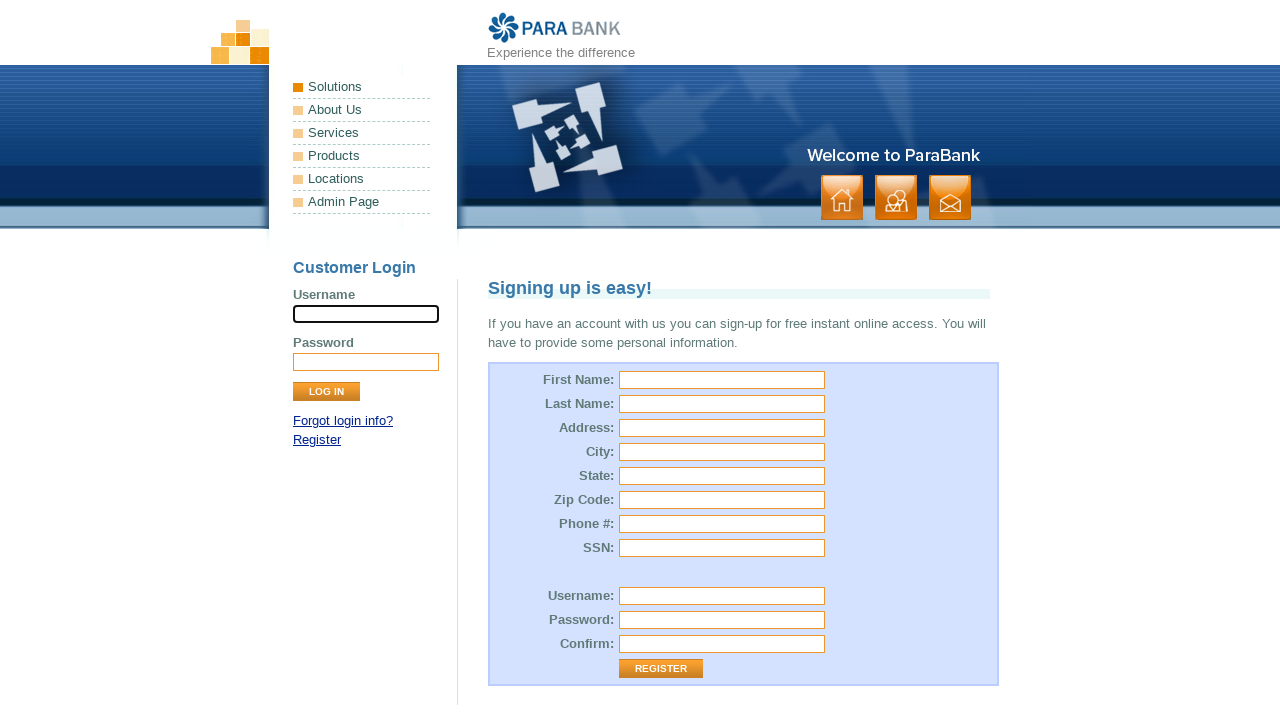

Filled first name with 'John' on input[name='customer.firstName']
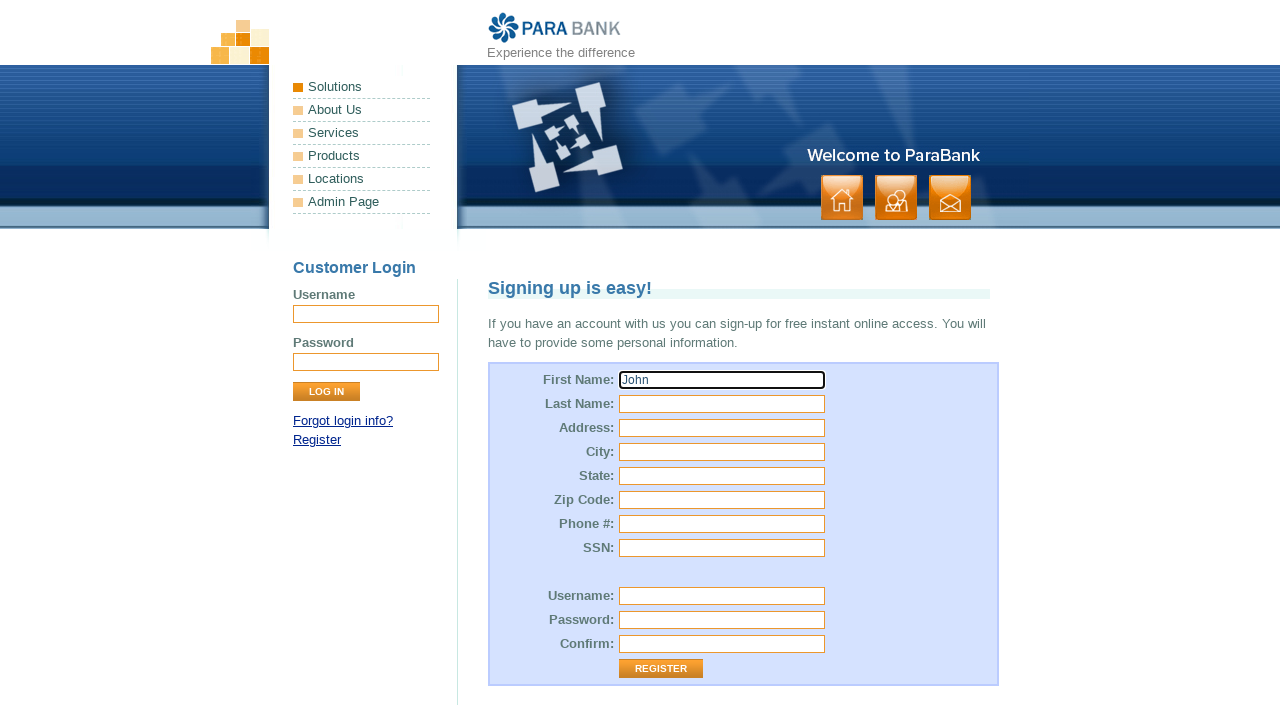

Filled last name with 'Doe' on input[name='customer.lastName']
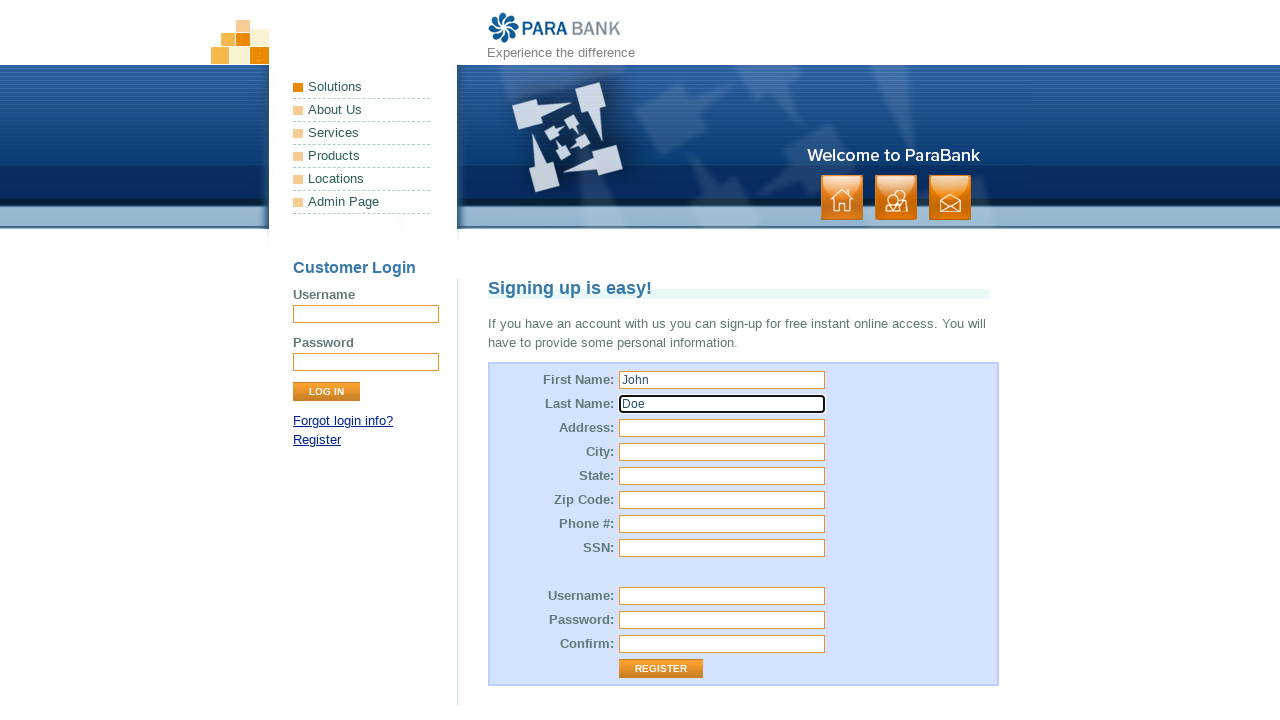

Filled street address with '123 Test Street' on input[name='customer.address.street']
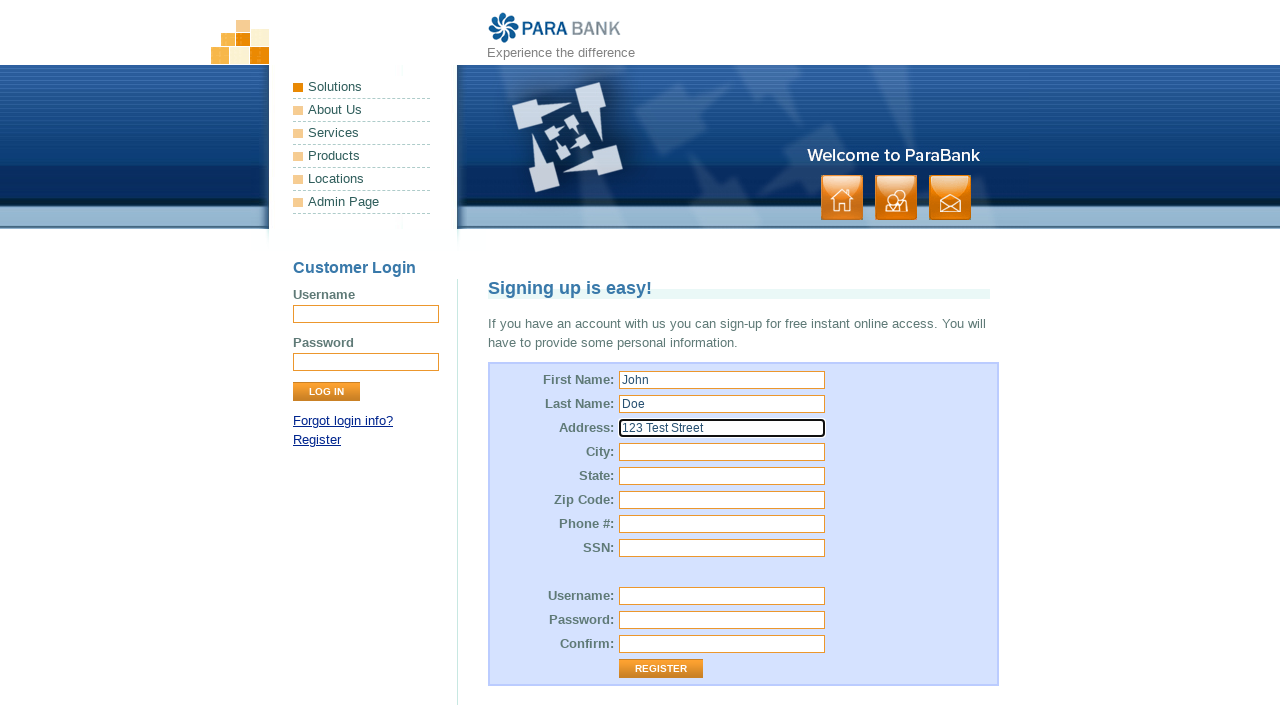

Filled city with 'TestCity' on input[name='customer.address.city']
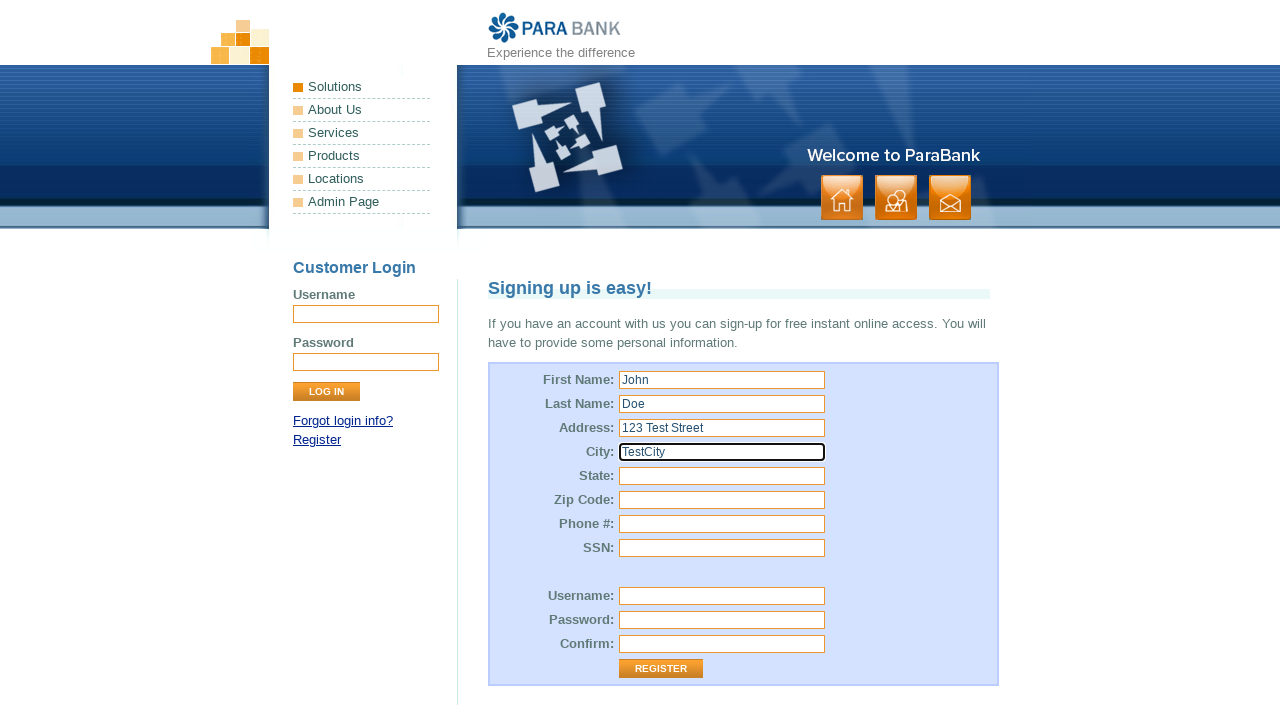

Filled state with 'CA' on input[name='customer.address.state']
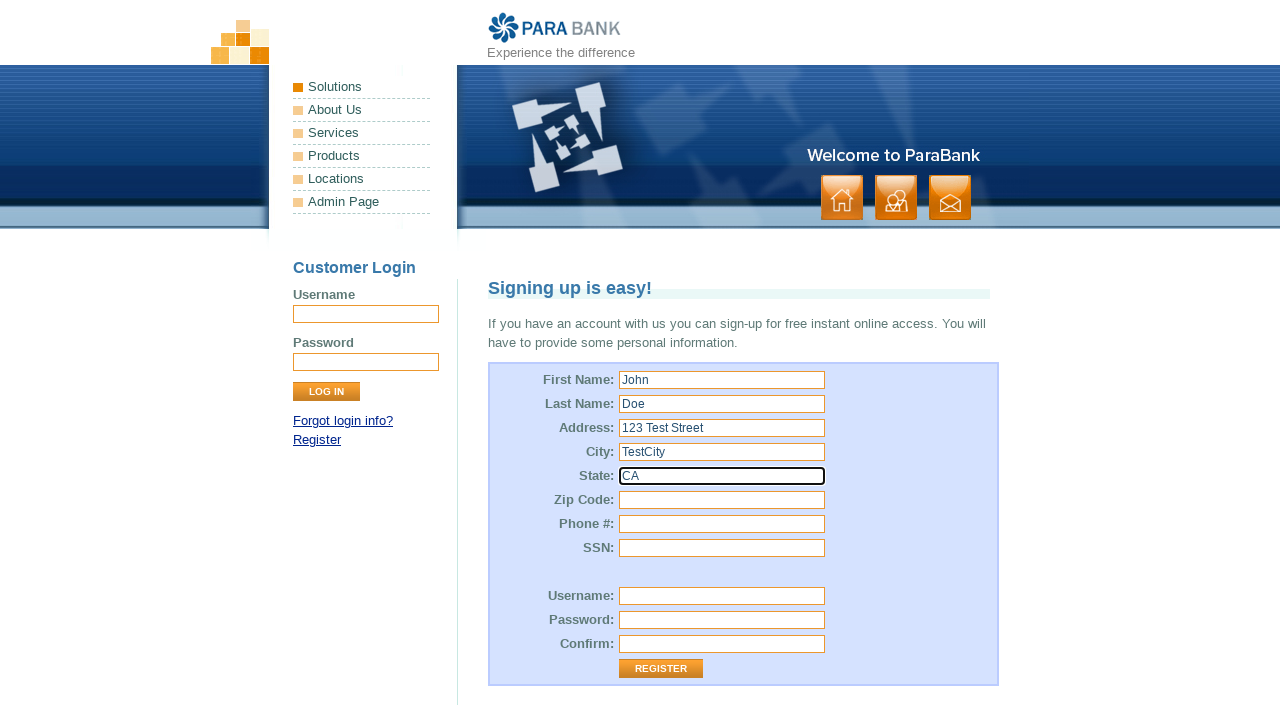

Filled zip code with '90210' on input[name='customer.address.zipCode']
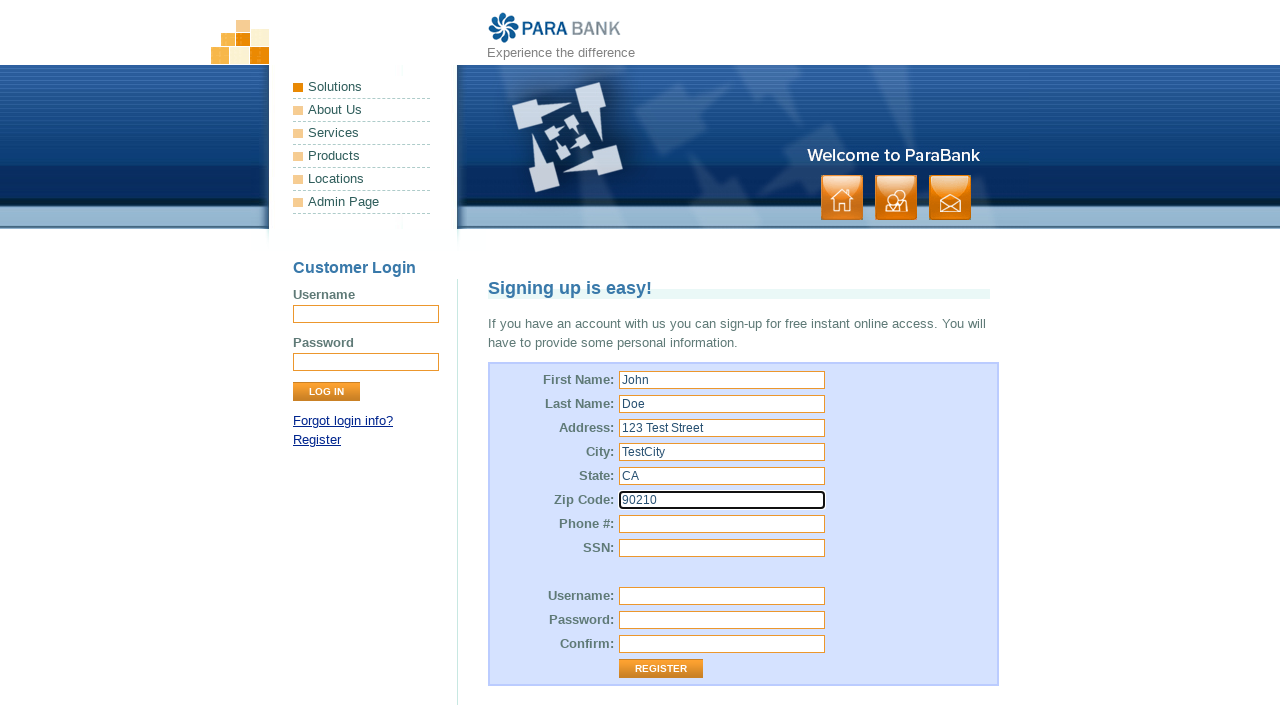

Filled phone number with '5551234567' on input[name='customer.phoneNumber']
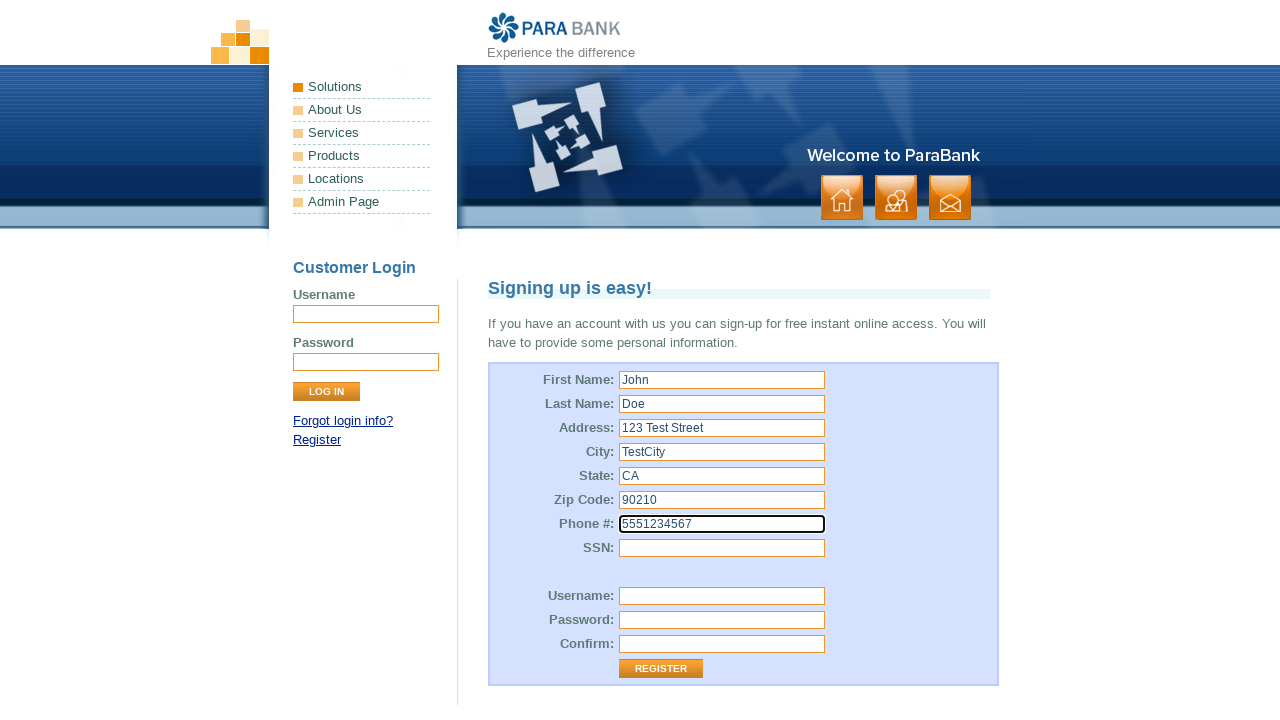

Filled SSN with '123456789' on input[name='customer.ssn']
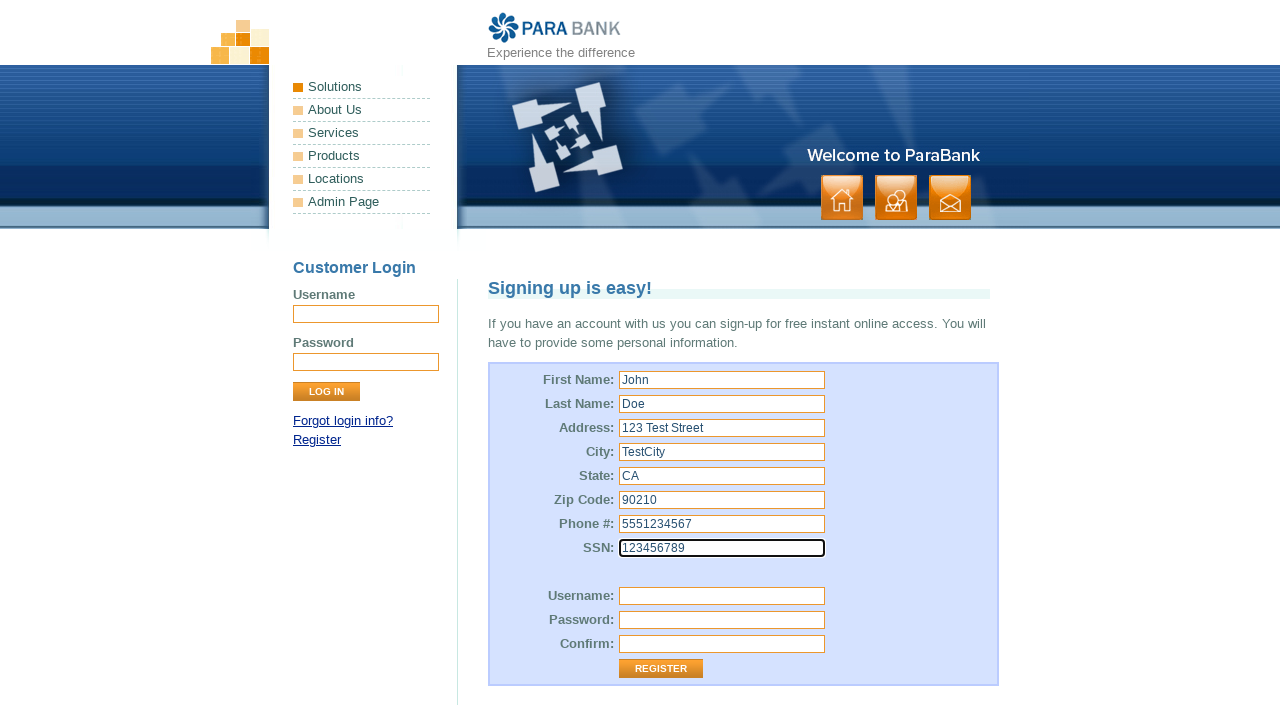

Filled username with unique value 'usere109p1' on input[name='customer.username']
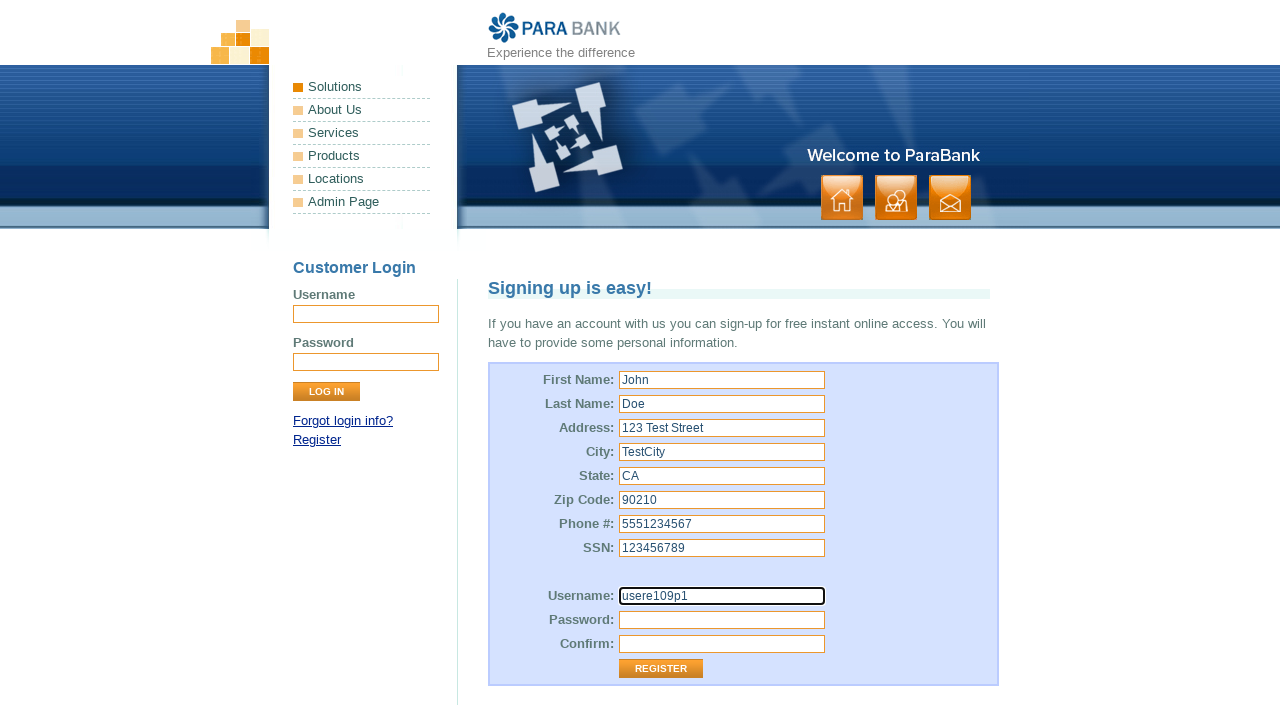

Filled password field with 'TestPass123!' on input[name='customer.password']
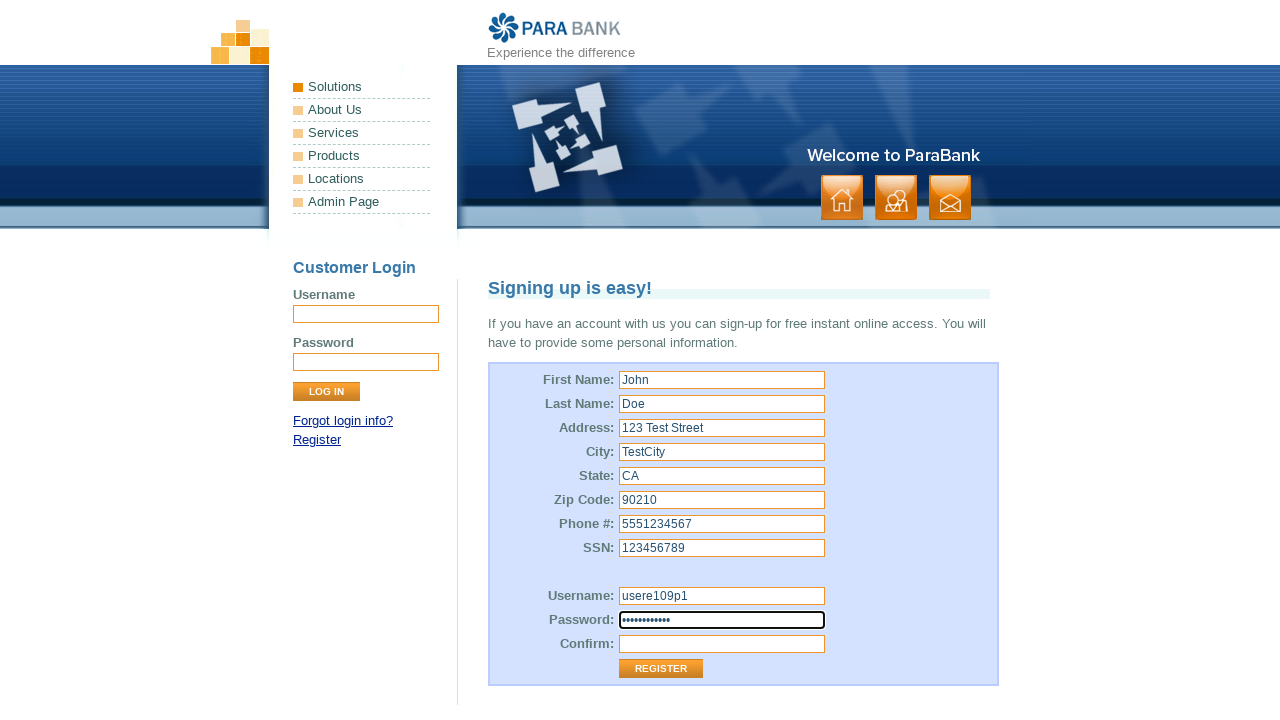

Filled repeated password field with 'TestPass123!' on input[name='repeatedPassword']
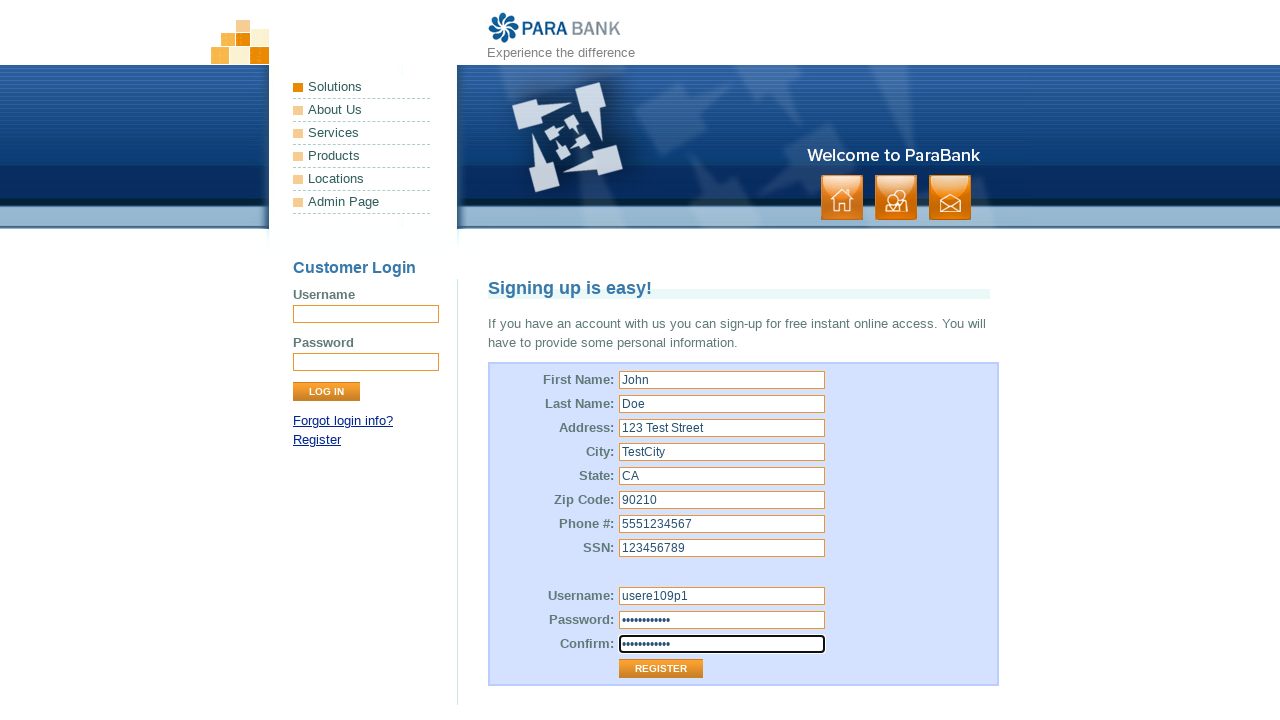

Clicked Register button to submit form at (661, 669) on input[type='submit'][value='Register']
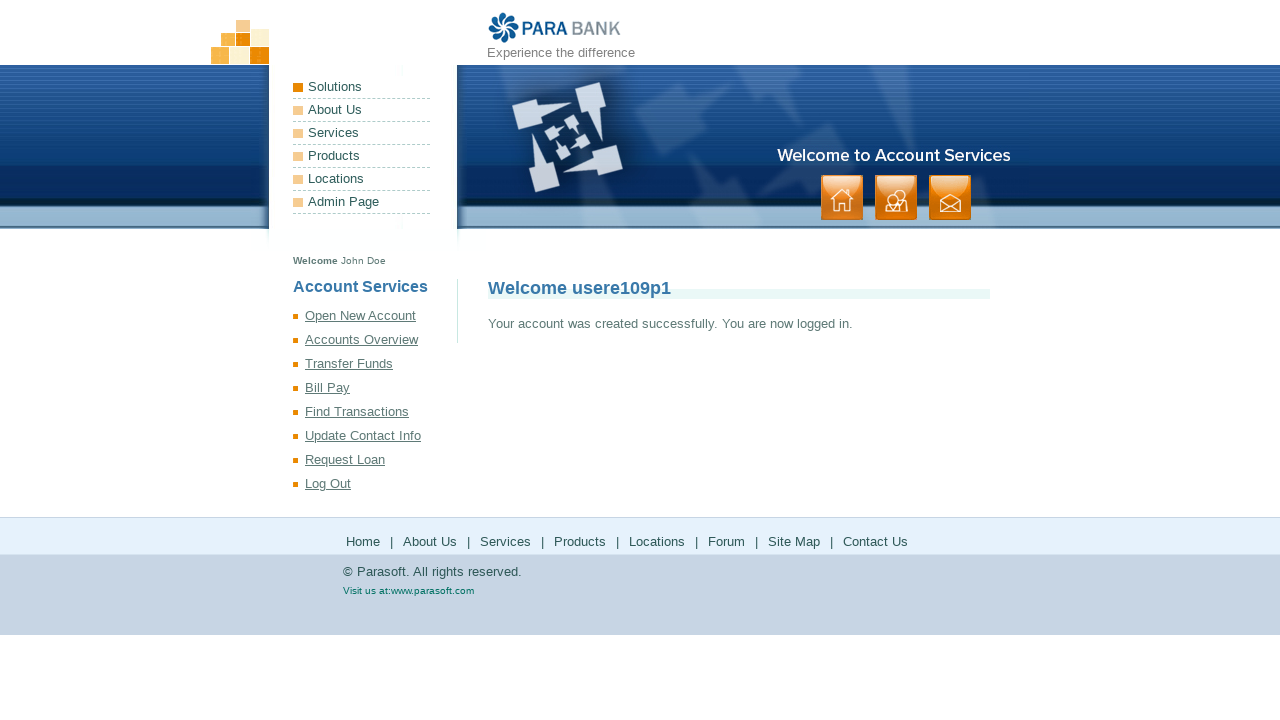

Welcome message displayed with username 'usere109p1' - Registration successful
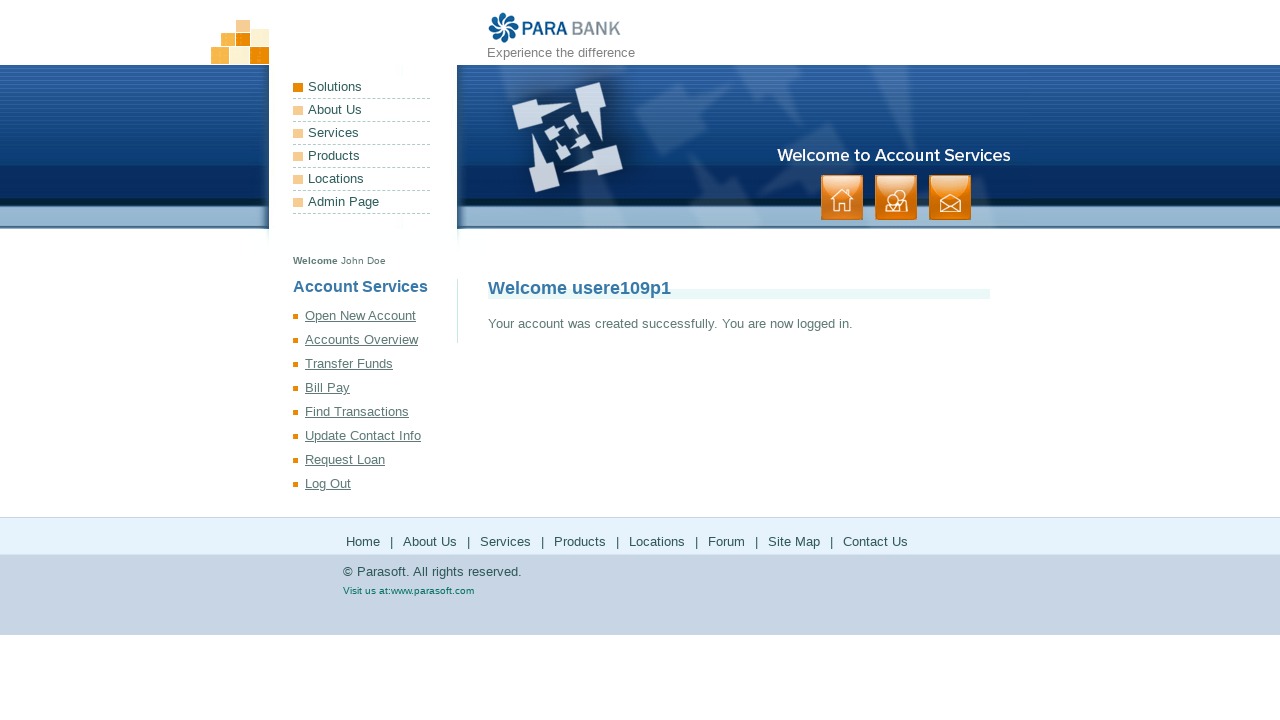

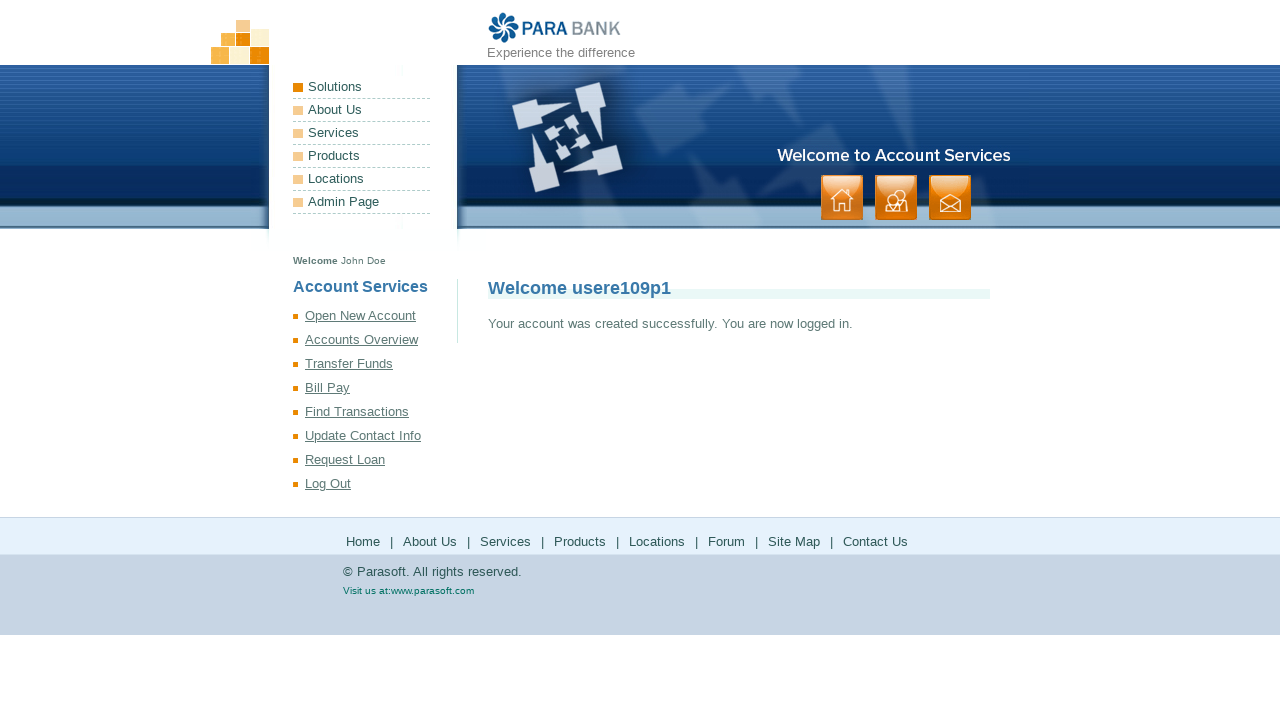